Tests clearing the complete state of all items by toggling the mark-all checkbox

Starting URL: https://demo.playwright.dev/todomvc

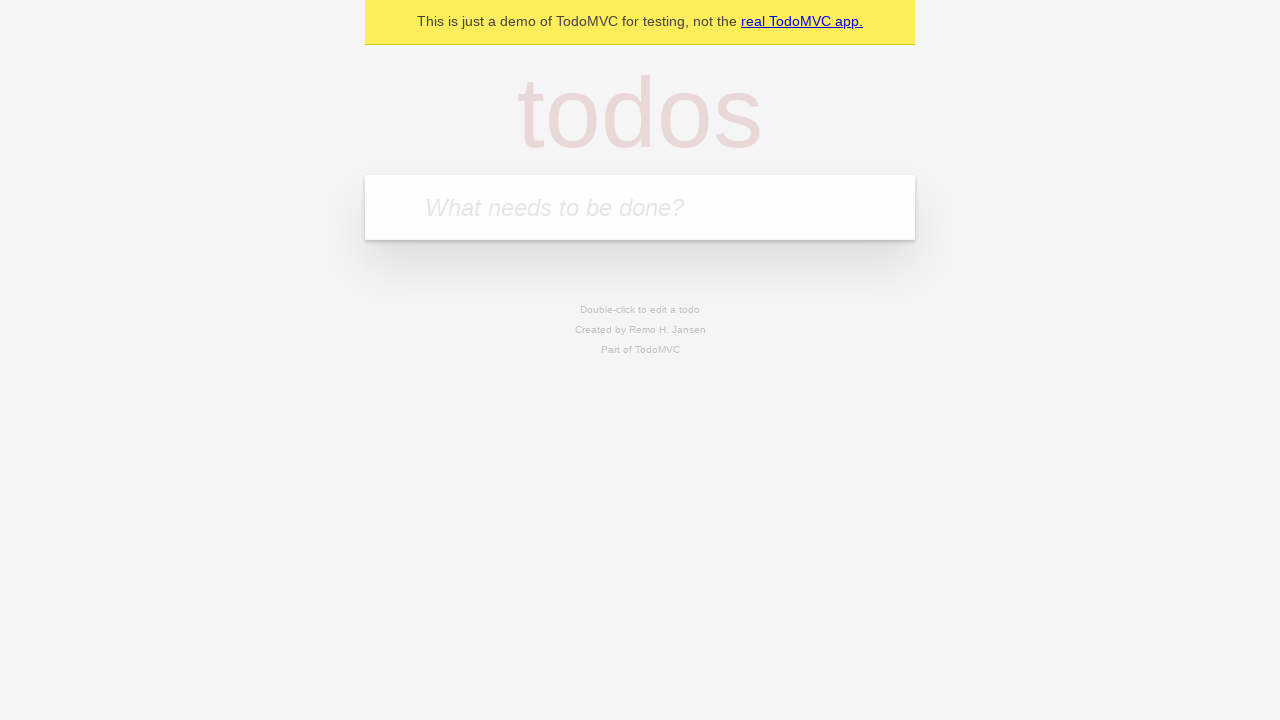

Filled new todo field with 'buy some cheese' on internal:attr=[placeholder="What needs to be done?"i]
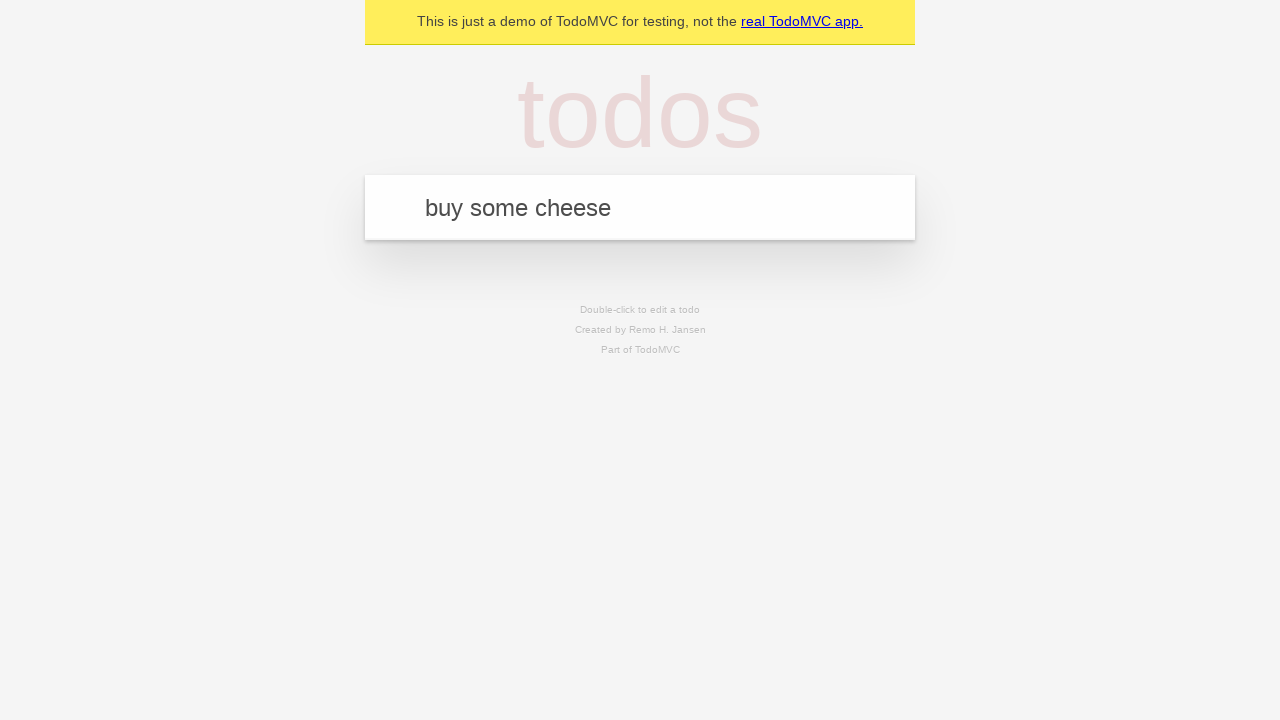

Pressed Enter to create todo 'buy some cheese' on internal:attr=[placeholder="What needs to be done?"i]
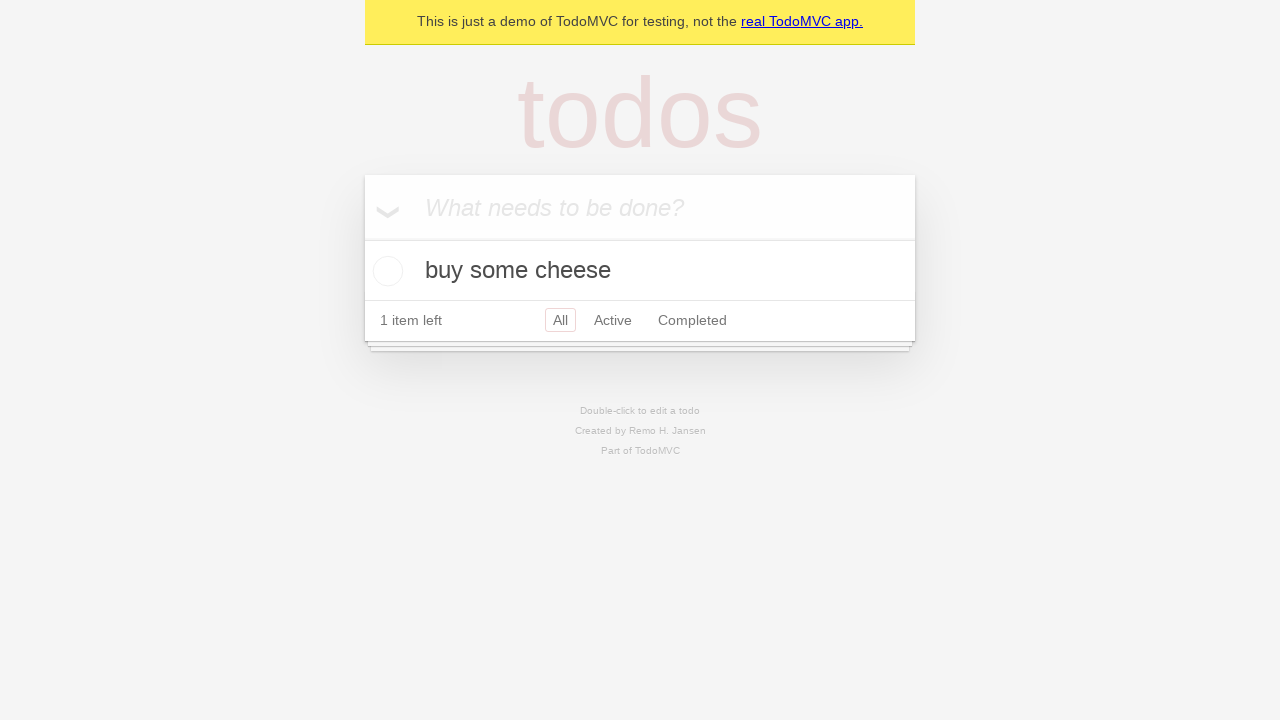

Filled new todo field with 'feed the cat' on internal:attr=[placeholder="What needs to be done?"i]
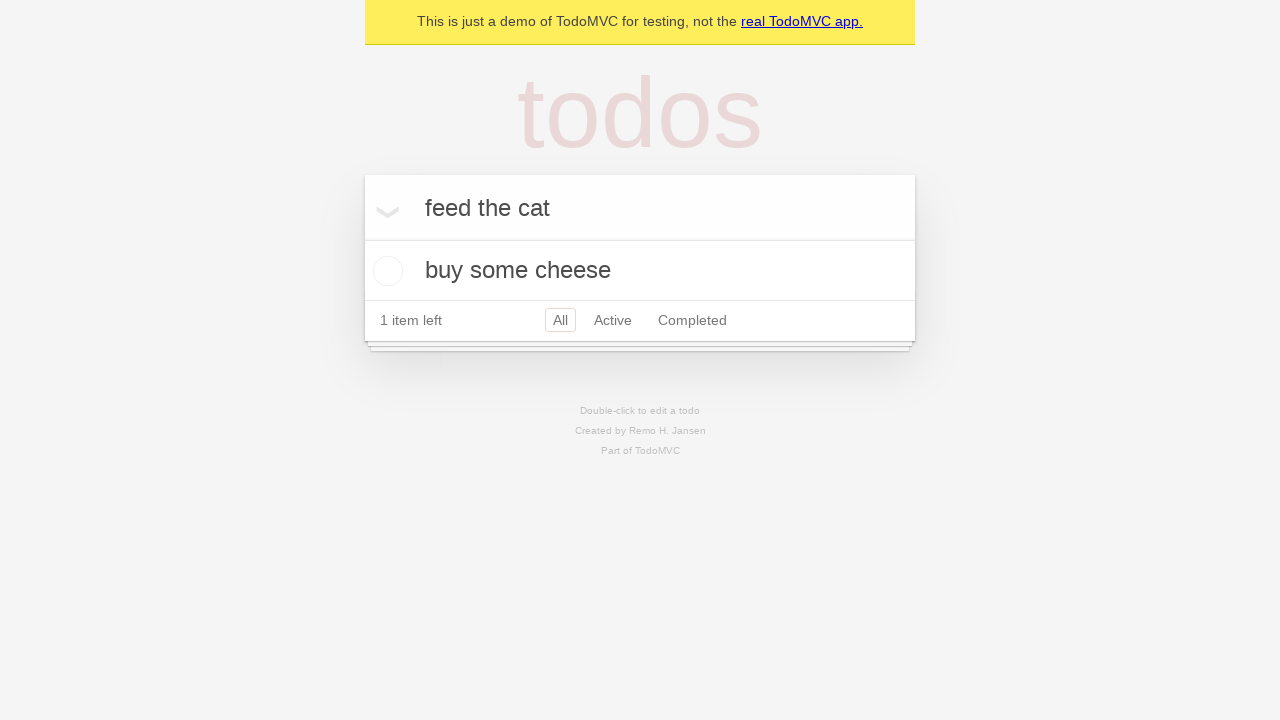

Pressed Enter to create todo 'feed the cat' on internal:attr=[placeholder="What needs to be done?"i]
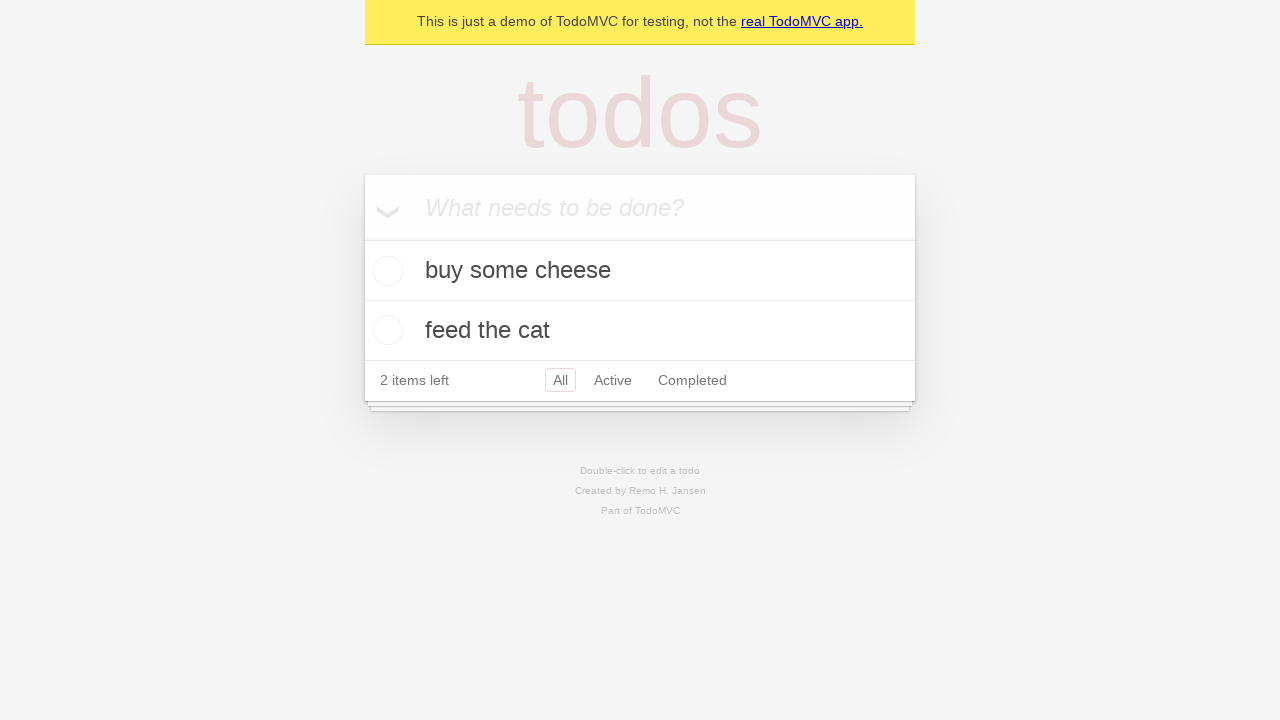

Filled new todo field with 'book a doctors appointment' on internal:attr=[placeholder="What needs to be done?"i]
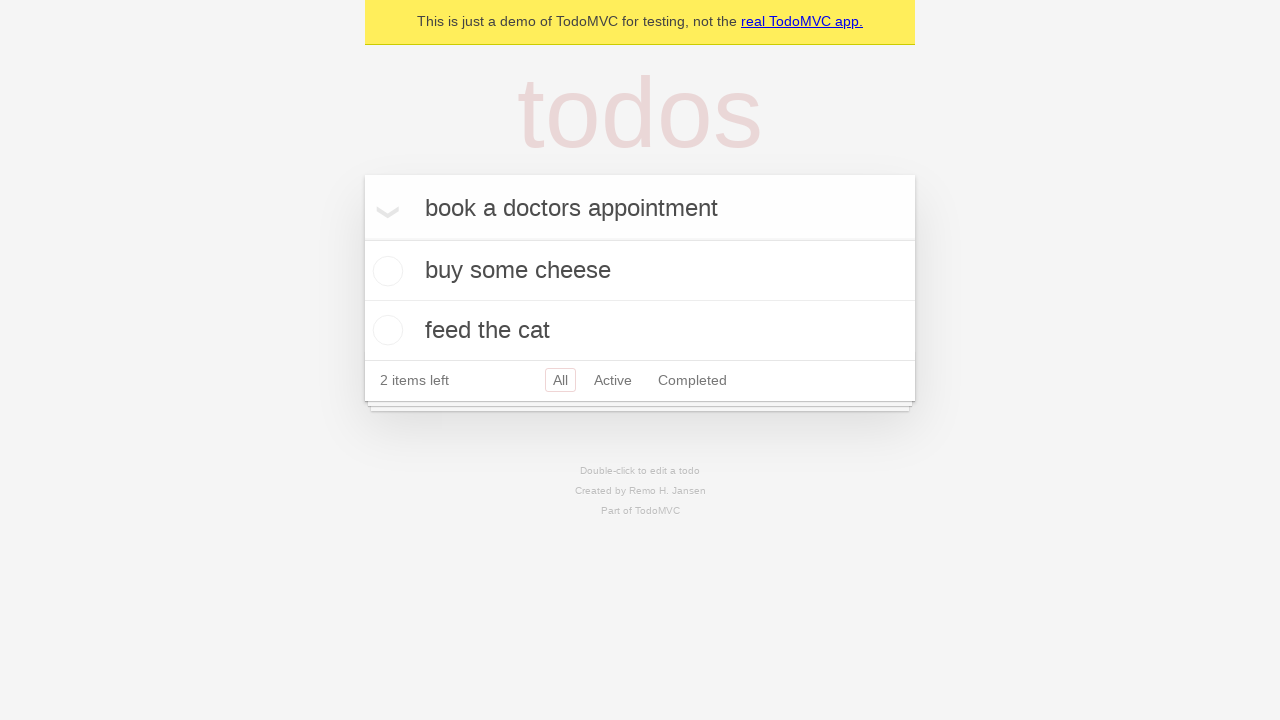

Pressed Enter to create todo 'book a doctors appointment' on internal:attr=[placeholder="What needs to be done?"i]
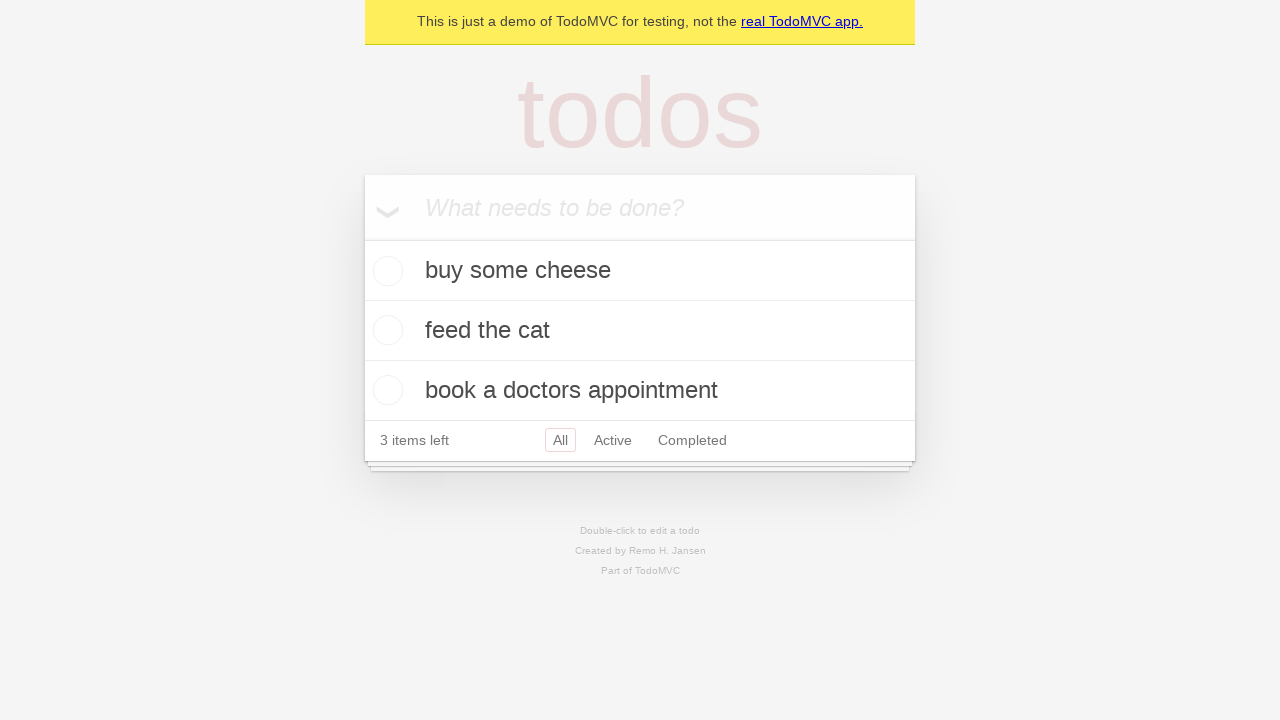

Clicked mark all as complete checkbox to check all items at (362, 238) on internal:label="Mark all as complete"i
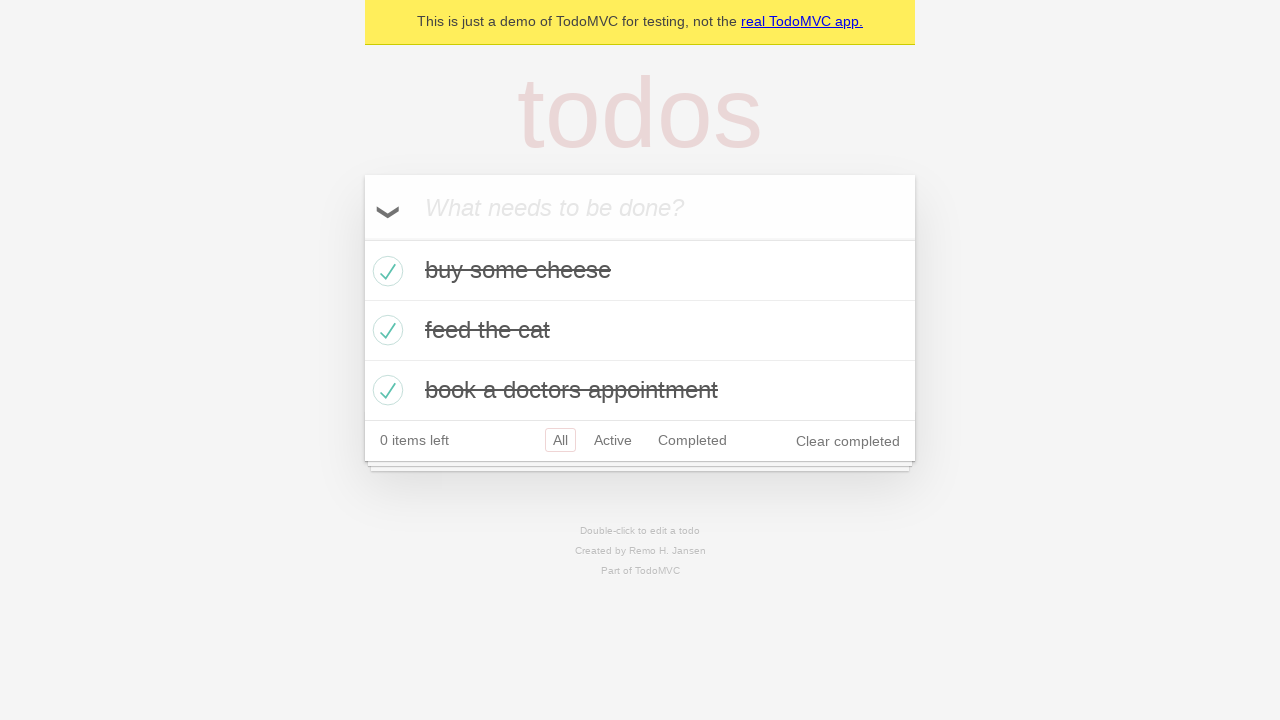

Clicked mark all as complete checkbox to uncheck all items and clear complete state at (362, 238) on internal:label="Mark all as complete"i
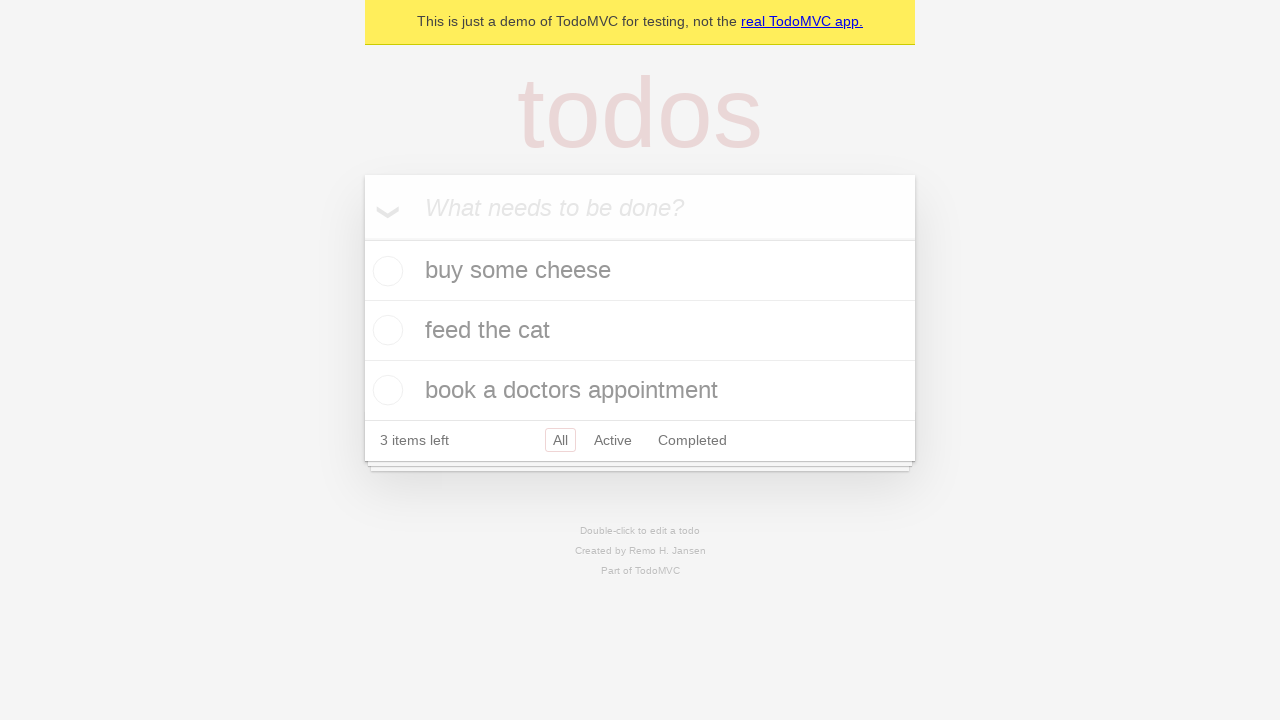

Verified todo items are present in the DOM after clearing complete state
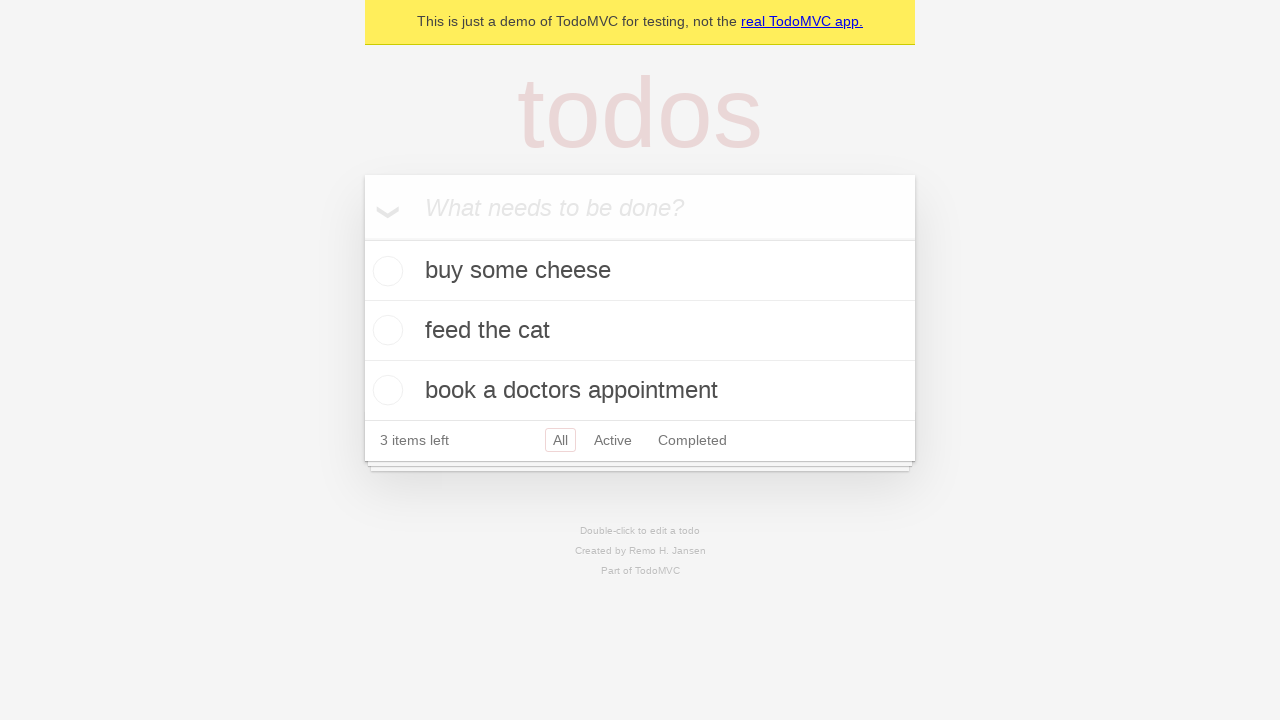

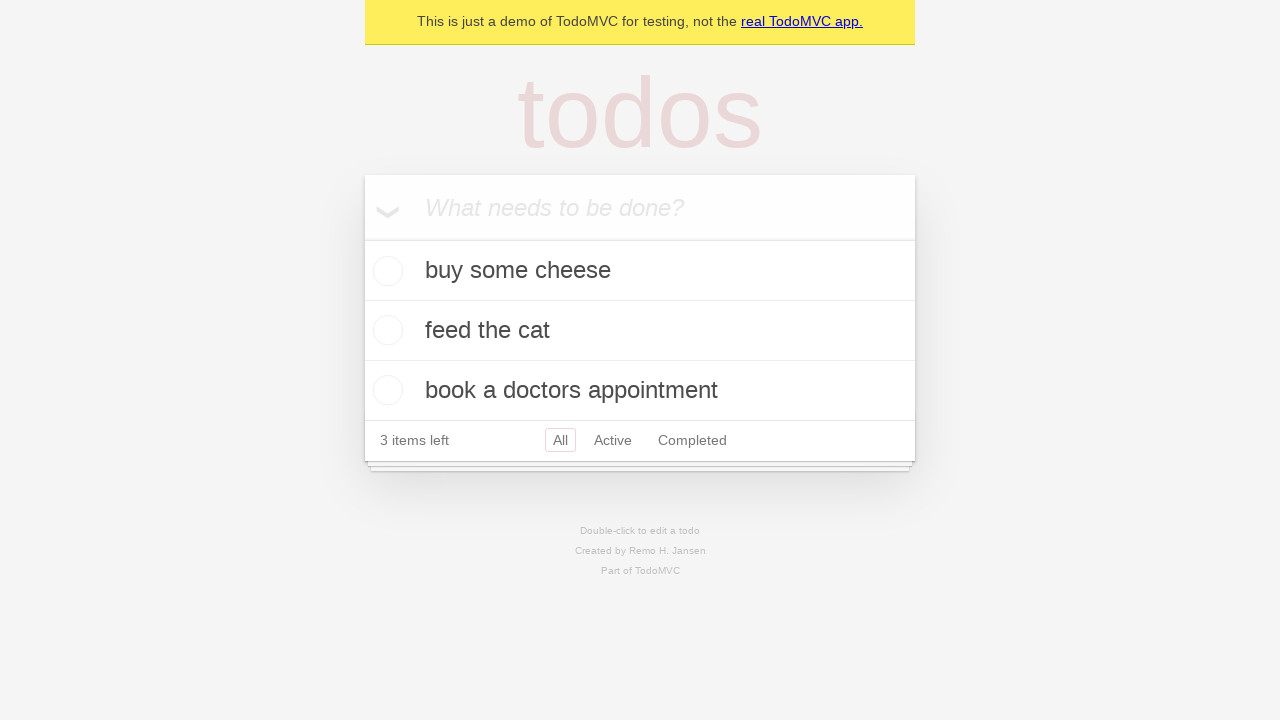